Tests element highlighting functionality by navigating to a page with many elements and locating a specific element by ID, then applying visual highlighting styling via JavaScript.

Starting URL: http://the-internet.herokuapp.com/large

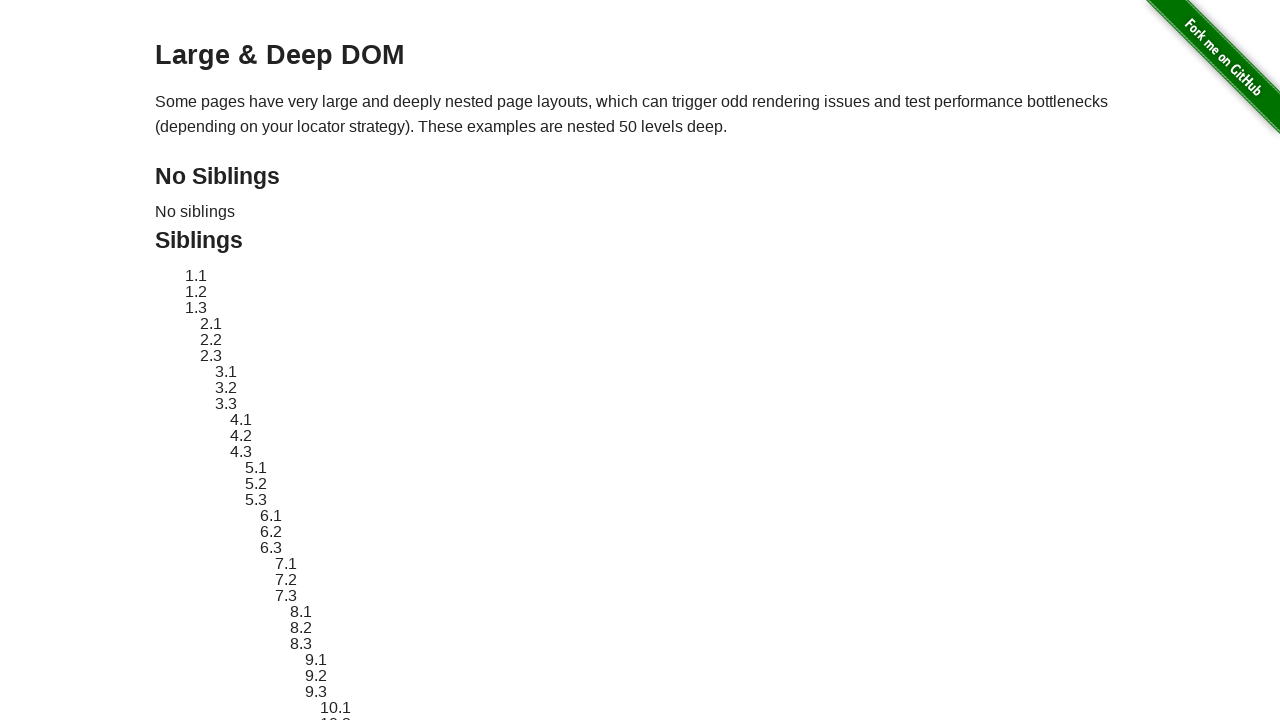

Navigated to large elements page at http://the-internet.herokuapp.com/large
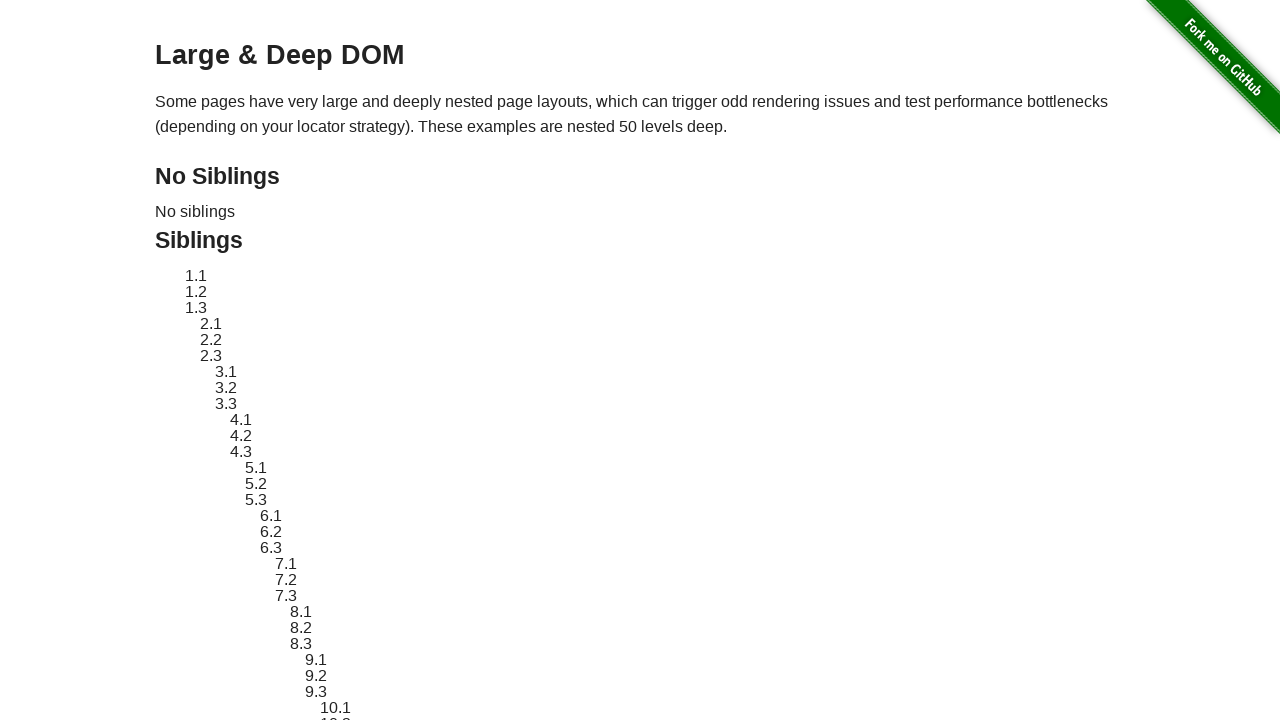

Located element with ID 'sibling-2.3'
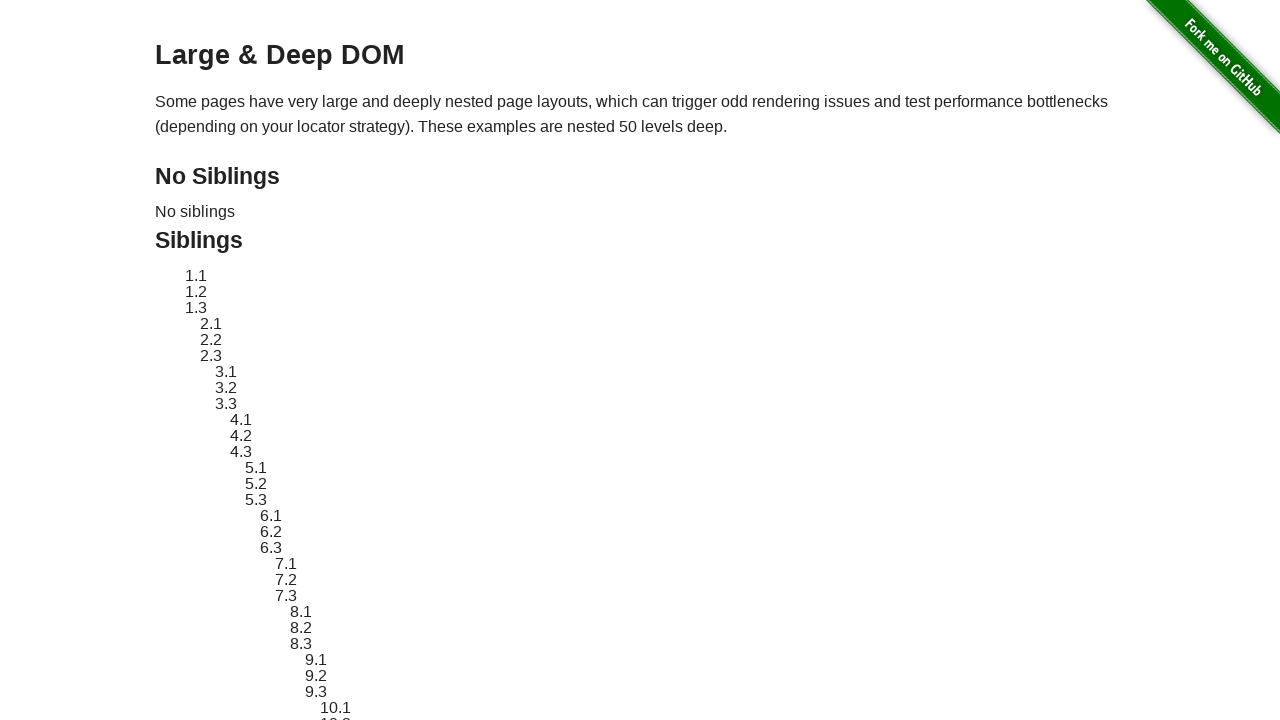

Element became visible on the page
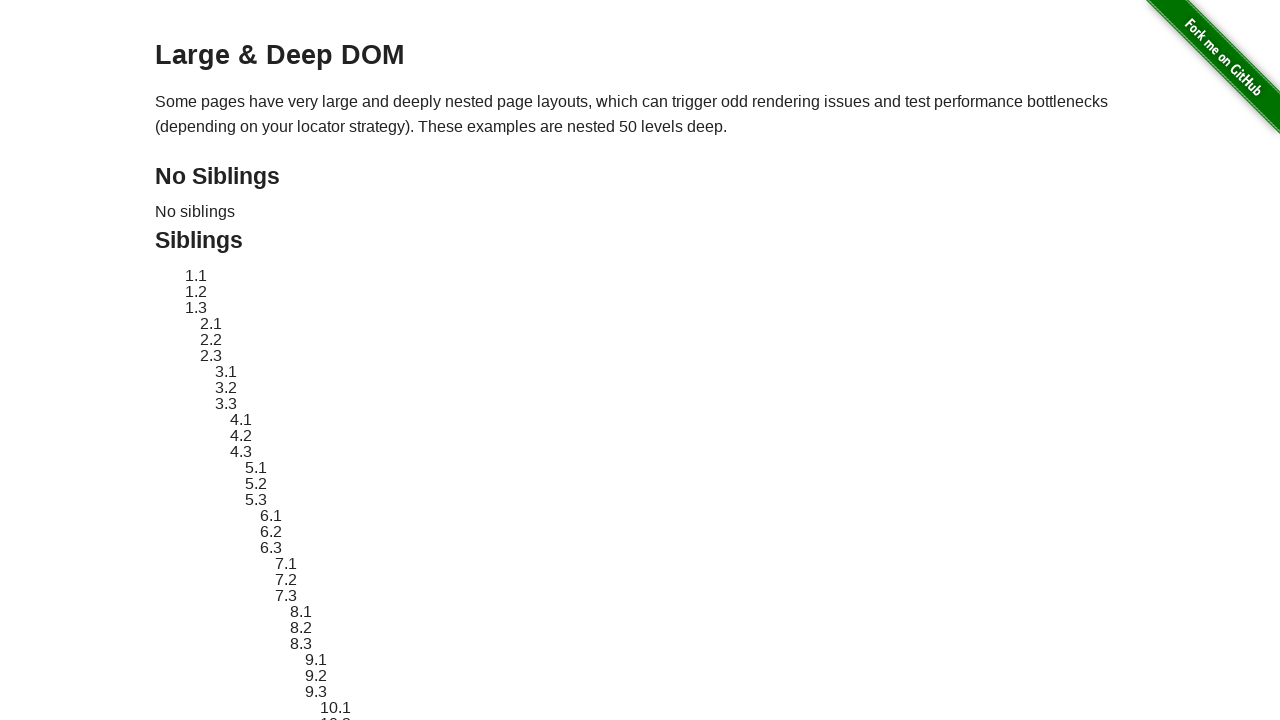

Retrieved and stored original element style
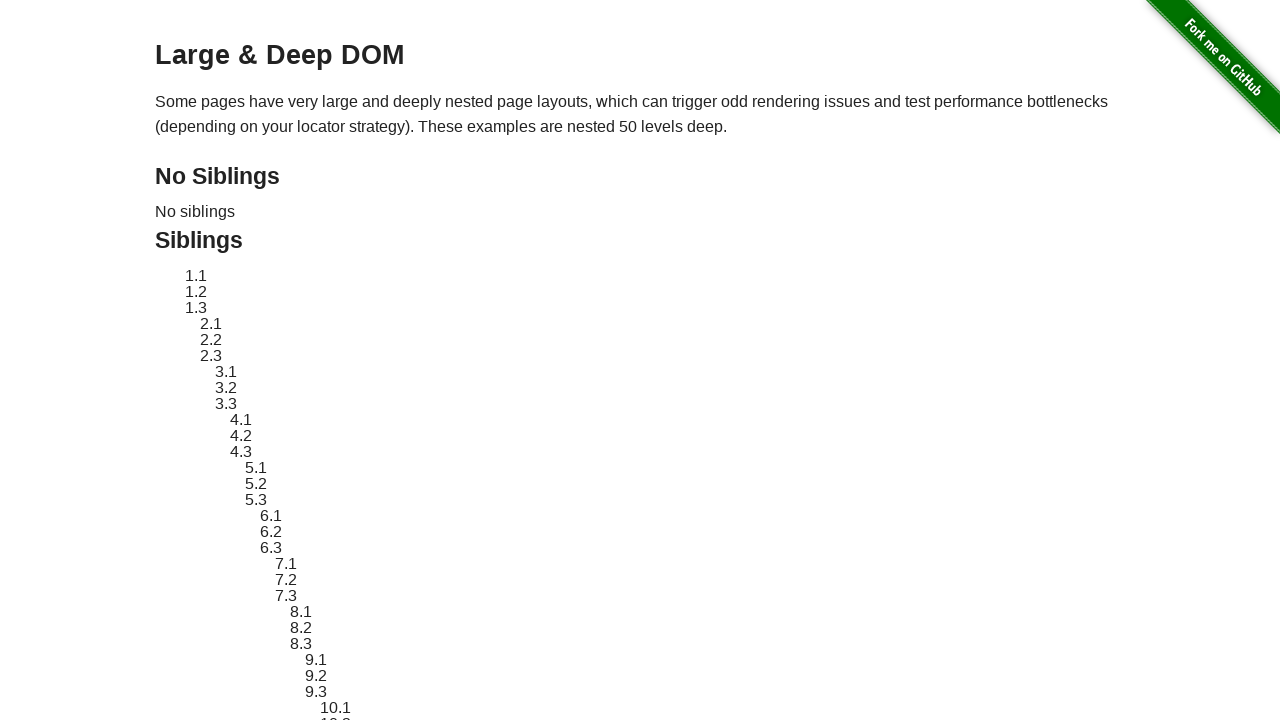

Applied red dashed border highlighting to element
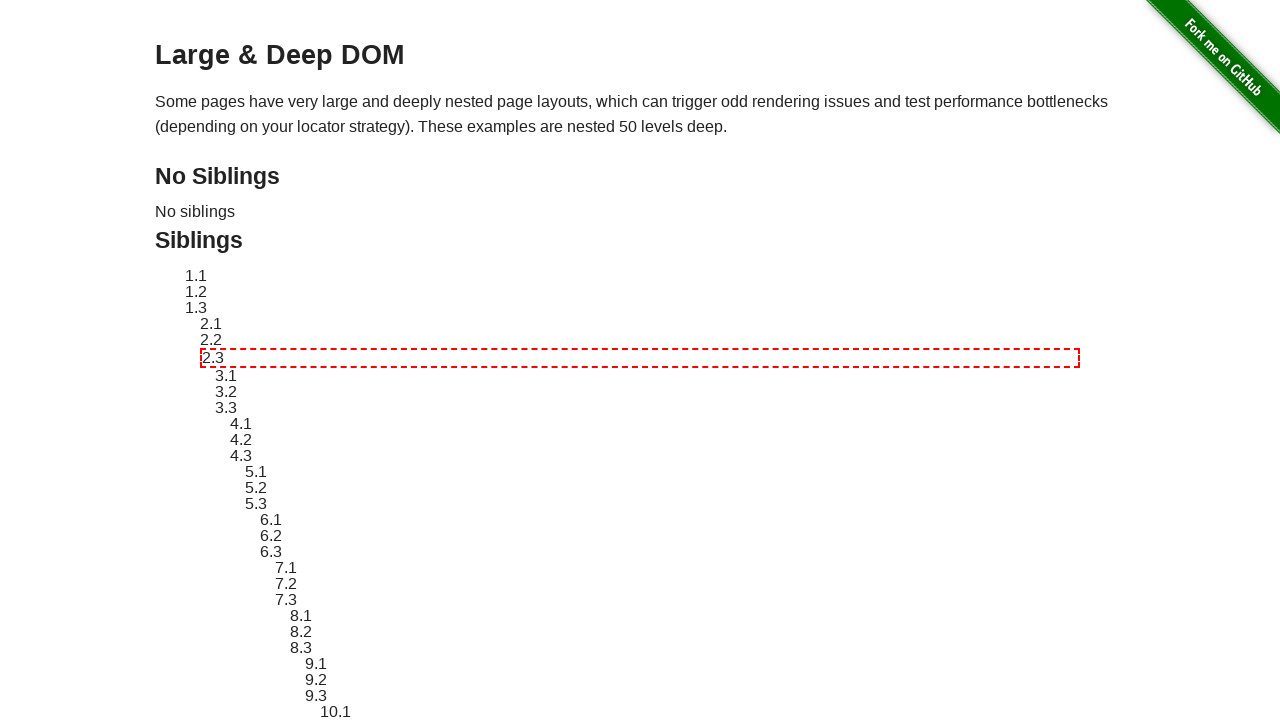

Waited 3 seconds to observe highlight effect
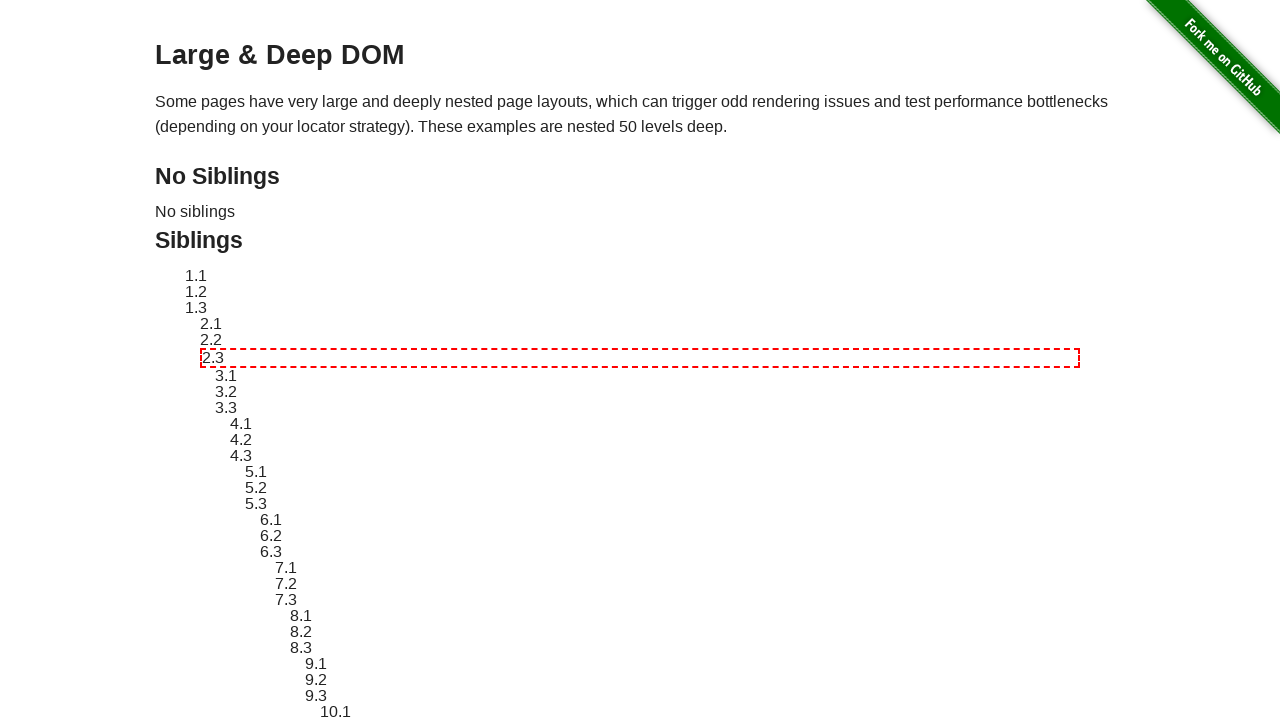

Reverted element style back to original
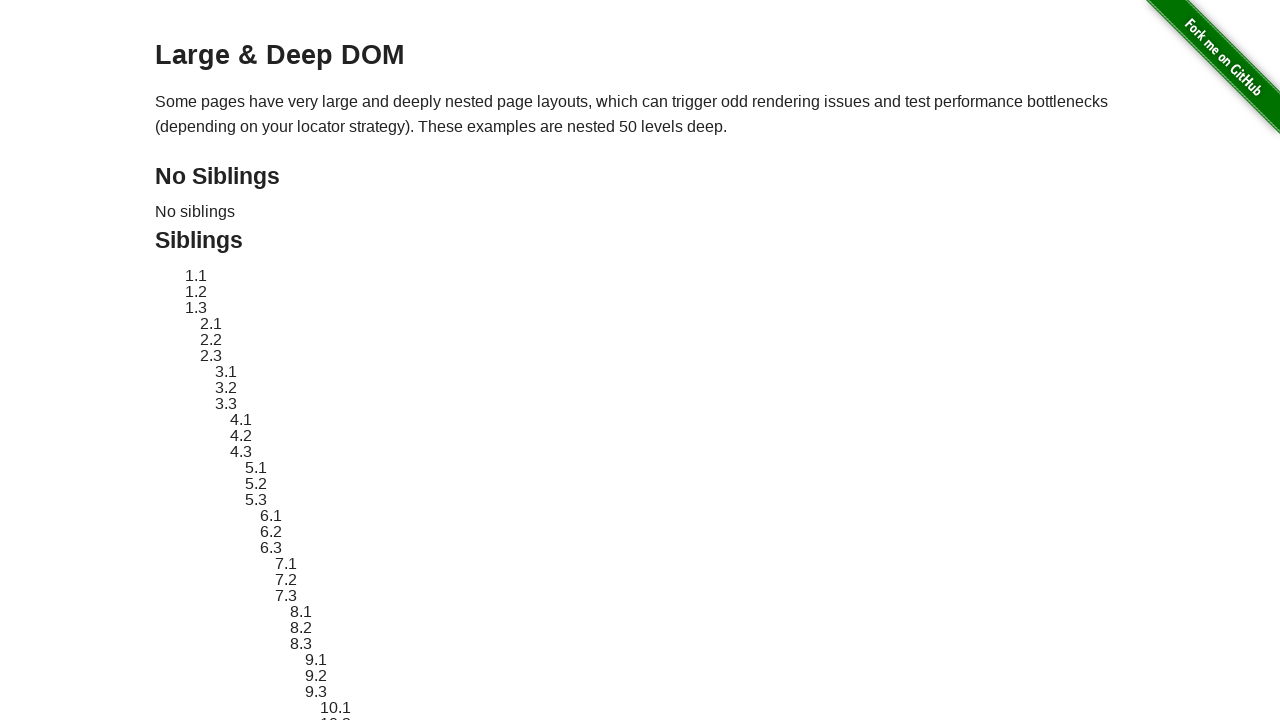

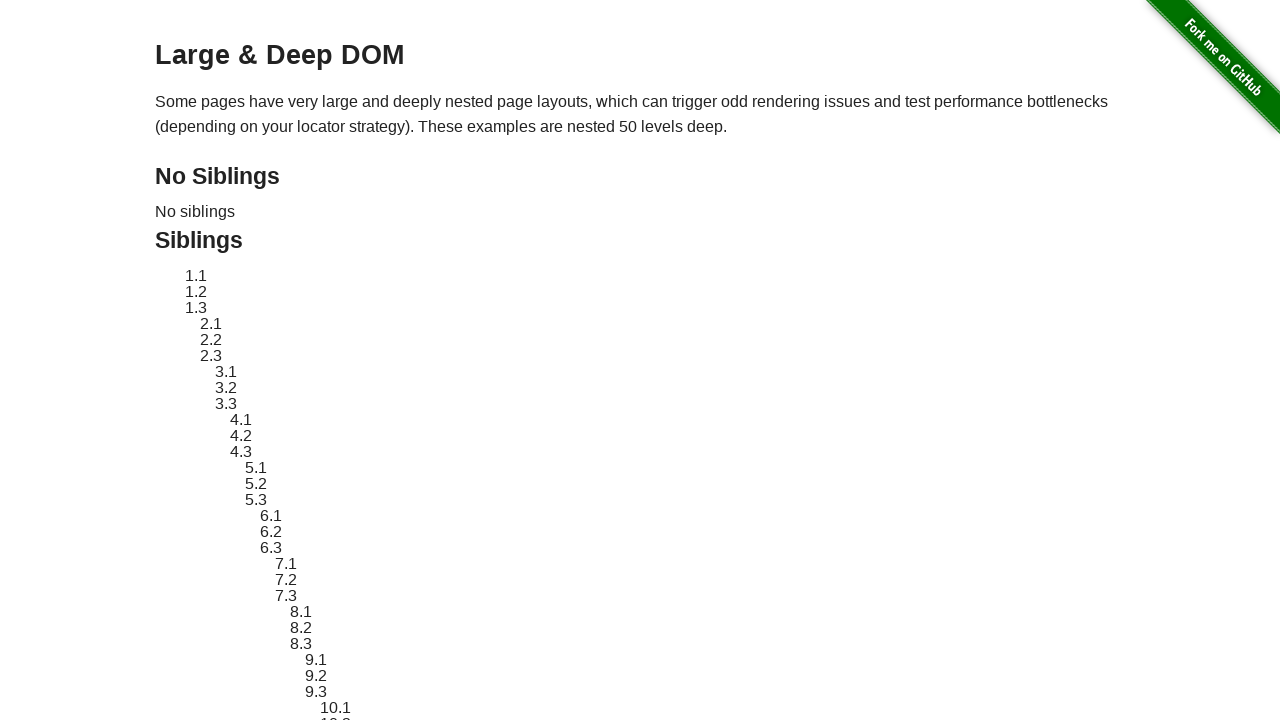